Tests checkbox interactions on a practice website including selecting individual checkboxes and selecting checkboxes based on weekday labels

Starting URL: https://testautomationpractice.blogspot.com/

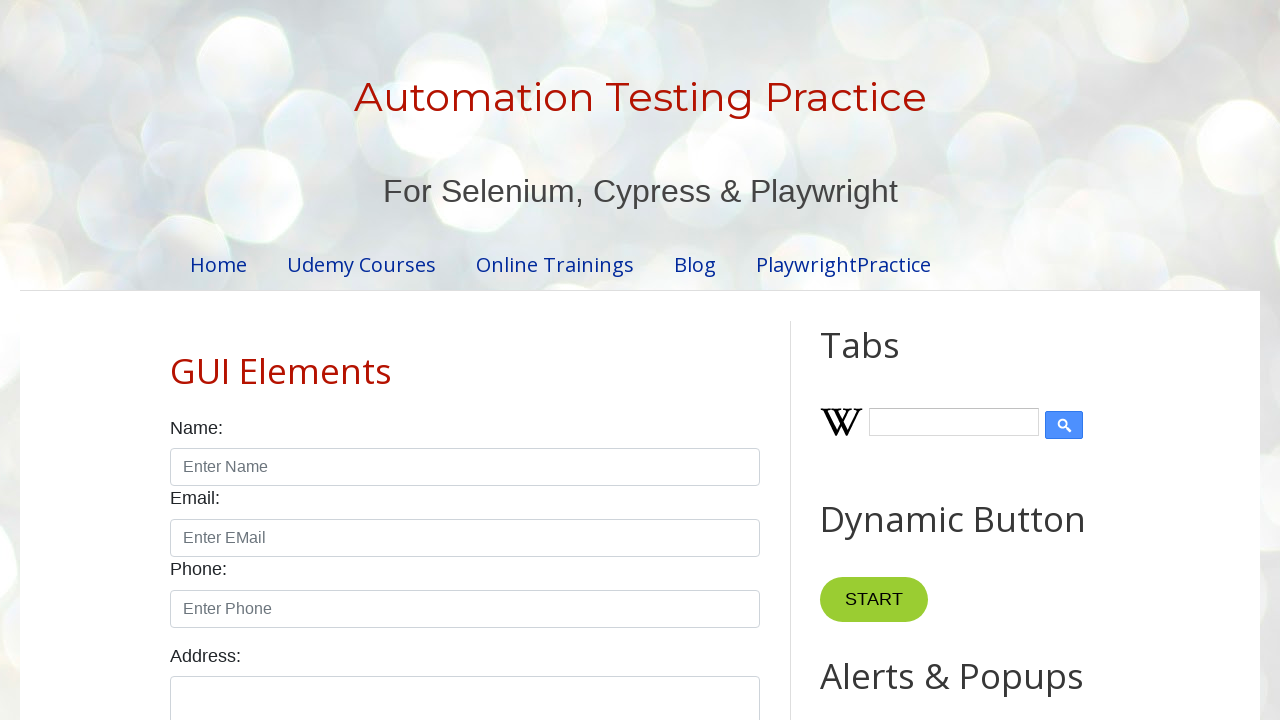

Located and clicked the Sunday checkbox at (176, 360) on xpath=//input[@id='sunday']
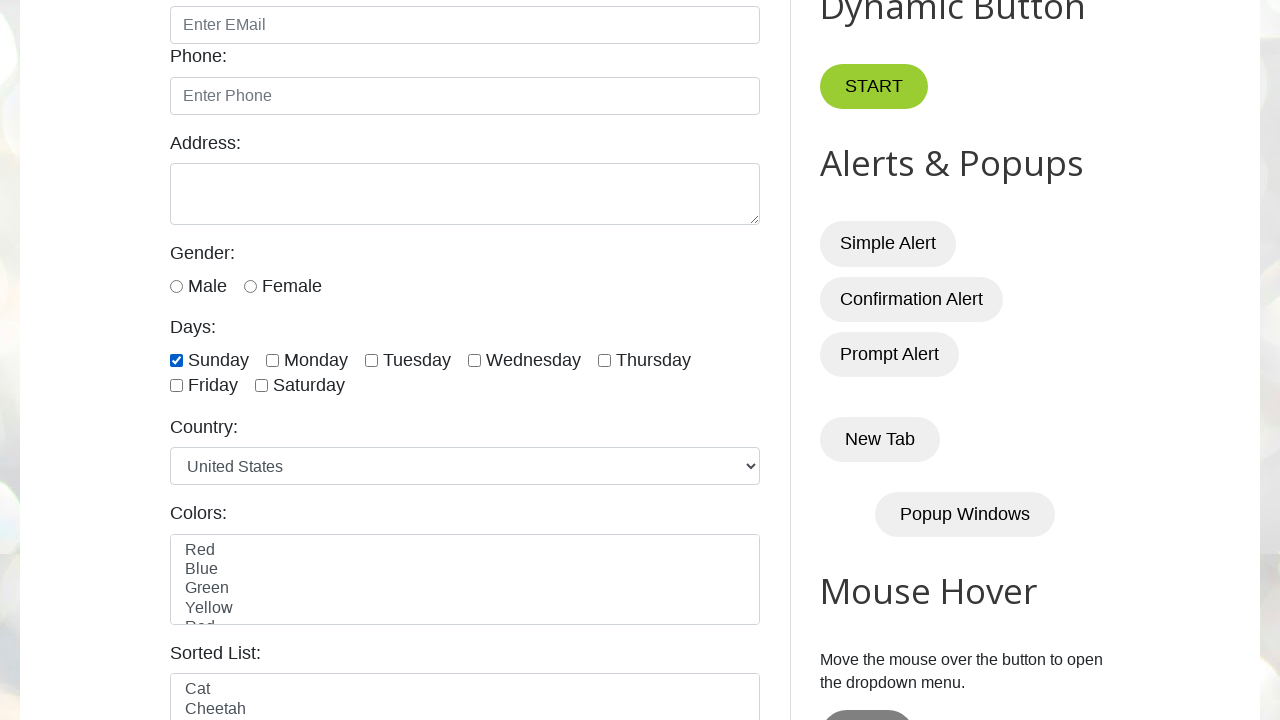

Clicked Sunday checkbox based on weekday variable at (176, 360) on xpath=//input[@id='sunday']
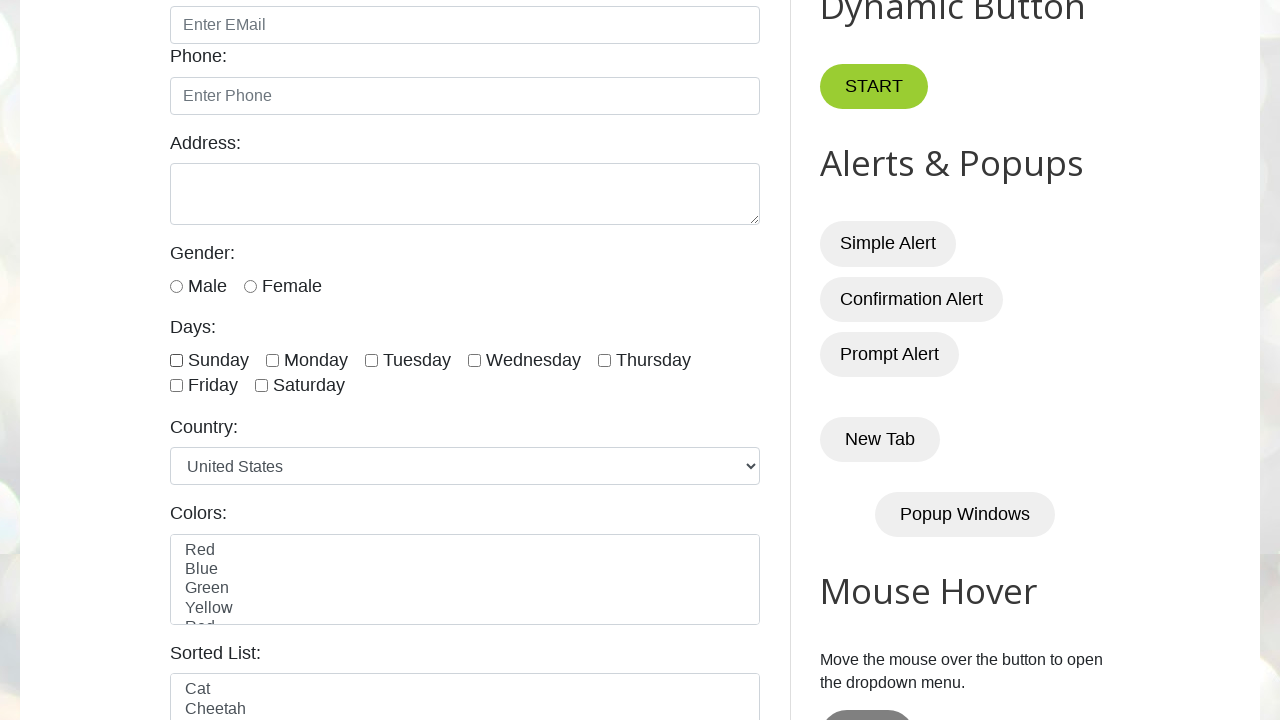

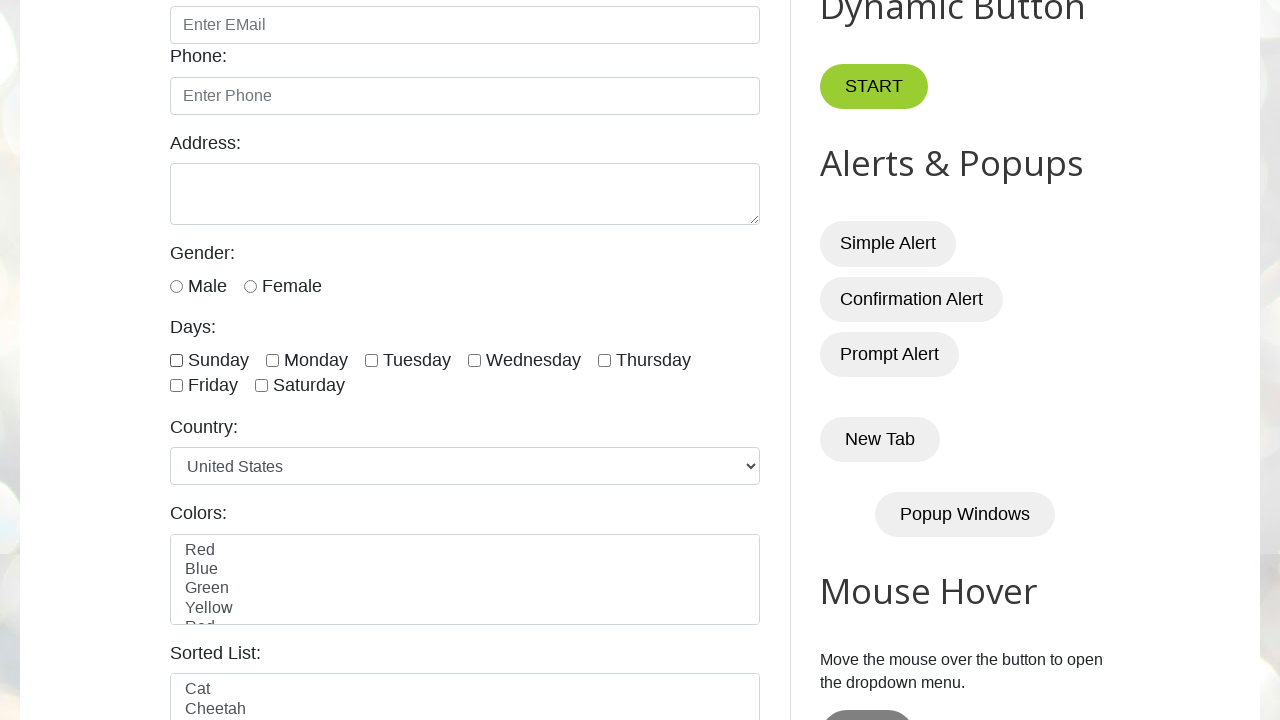